Tests the ICD-10 code search results page by navigating to a search query for code B005 and clicking on the second column of the results table.

Starting URL: https://cid10.com.br/%5Ebuscacode$?query=B005

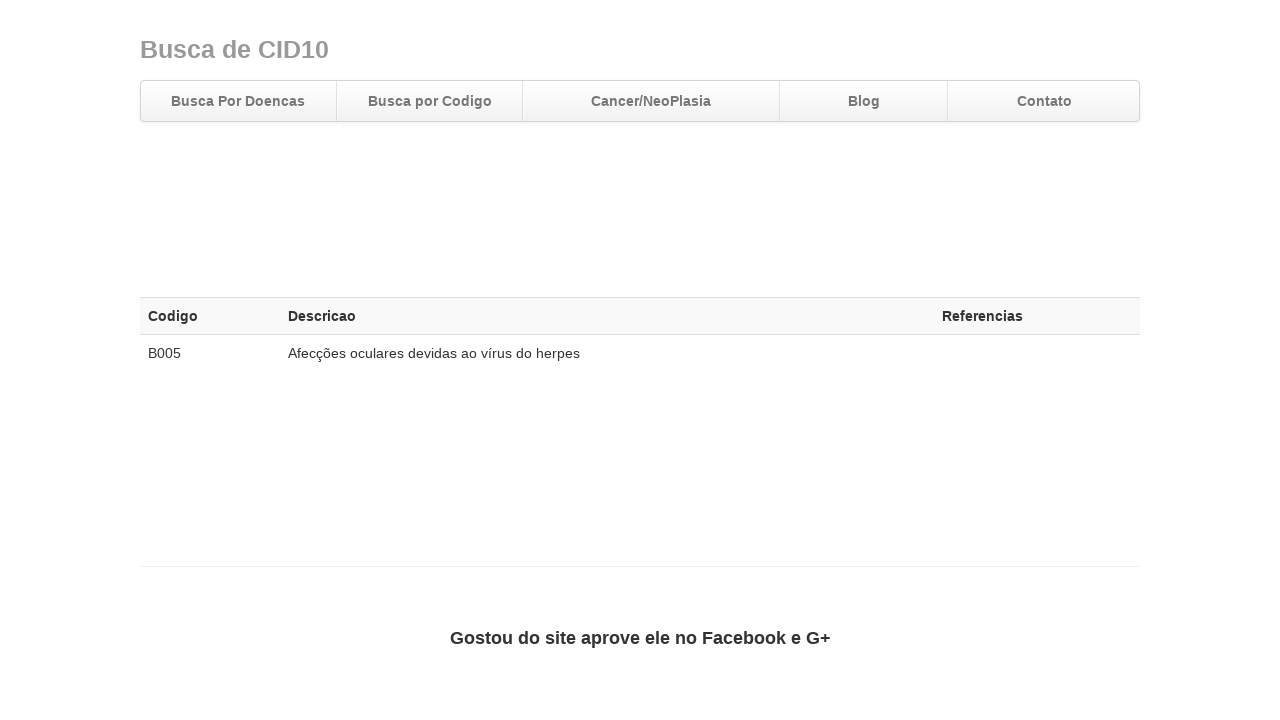

Set viewport size to 974x1032
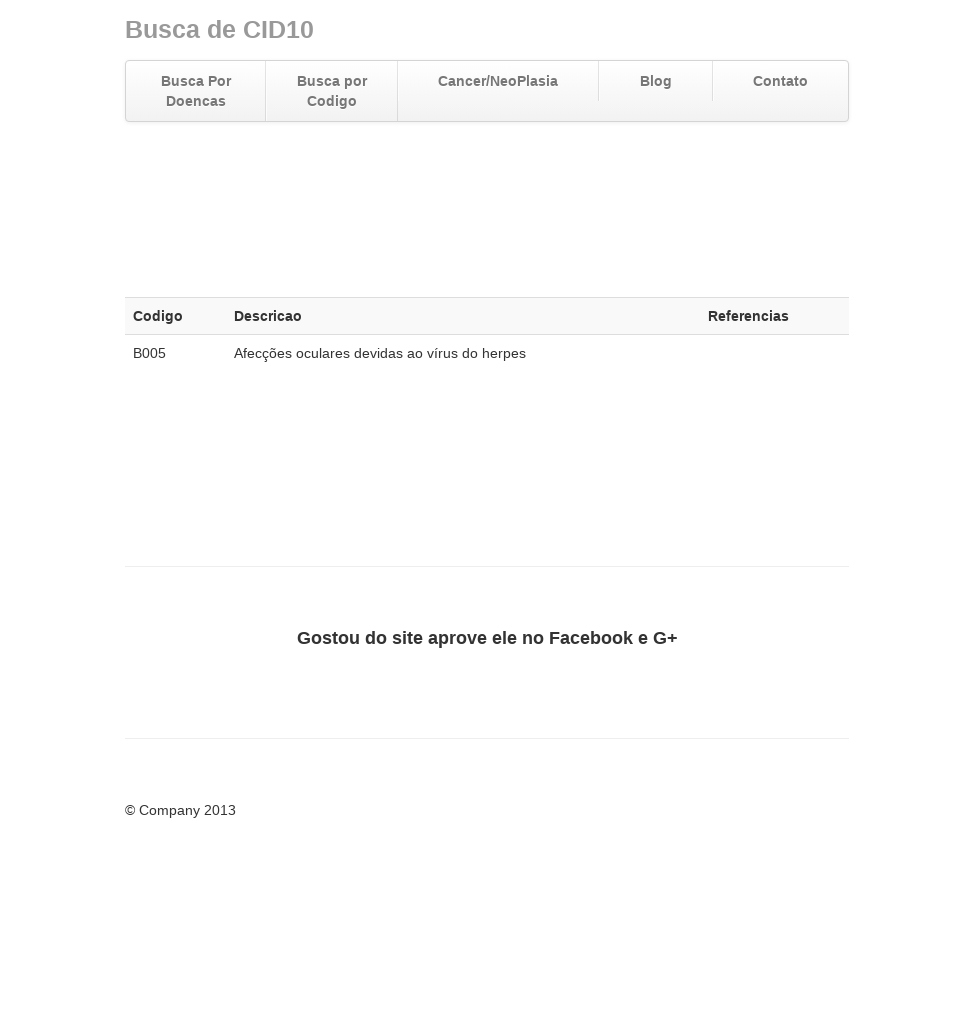

Clicked on the second column of the ICD-10 search results table at (463, 353) on td:nth-child(2)
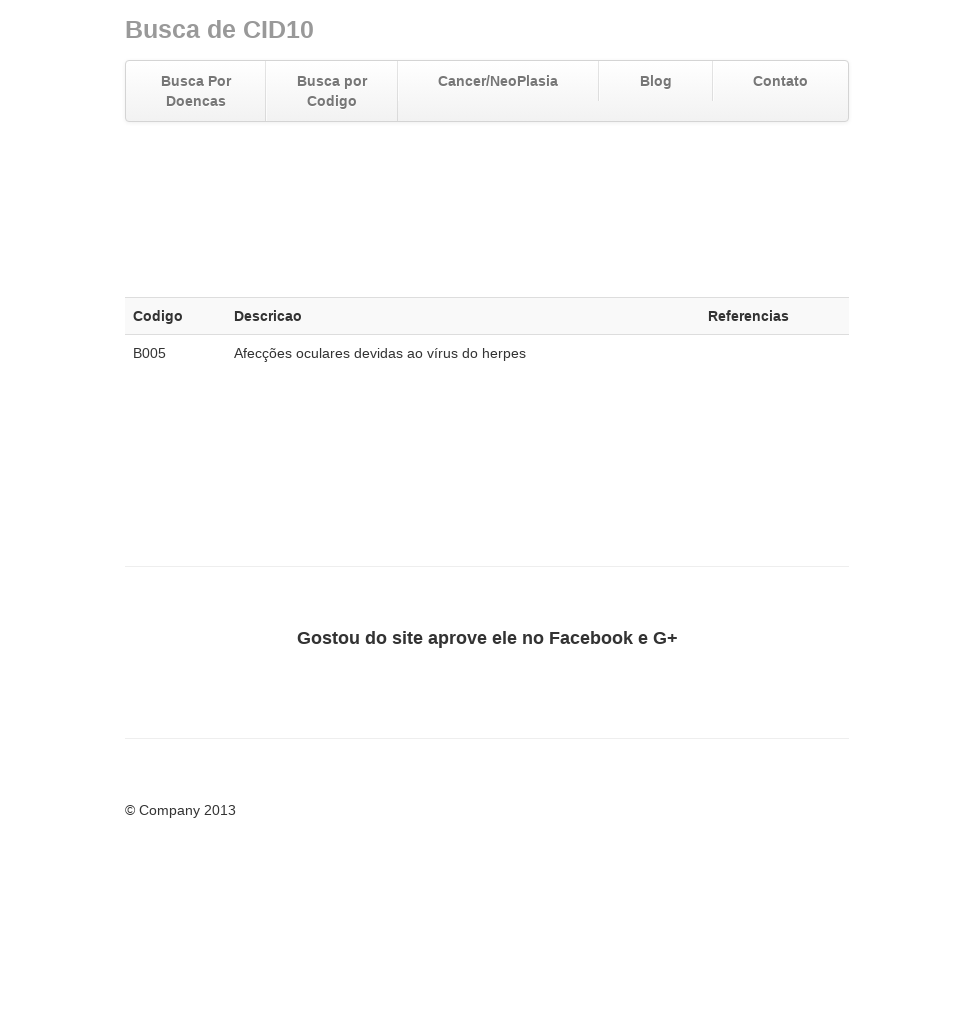

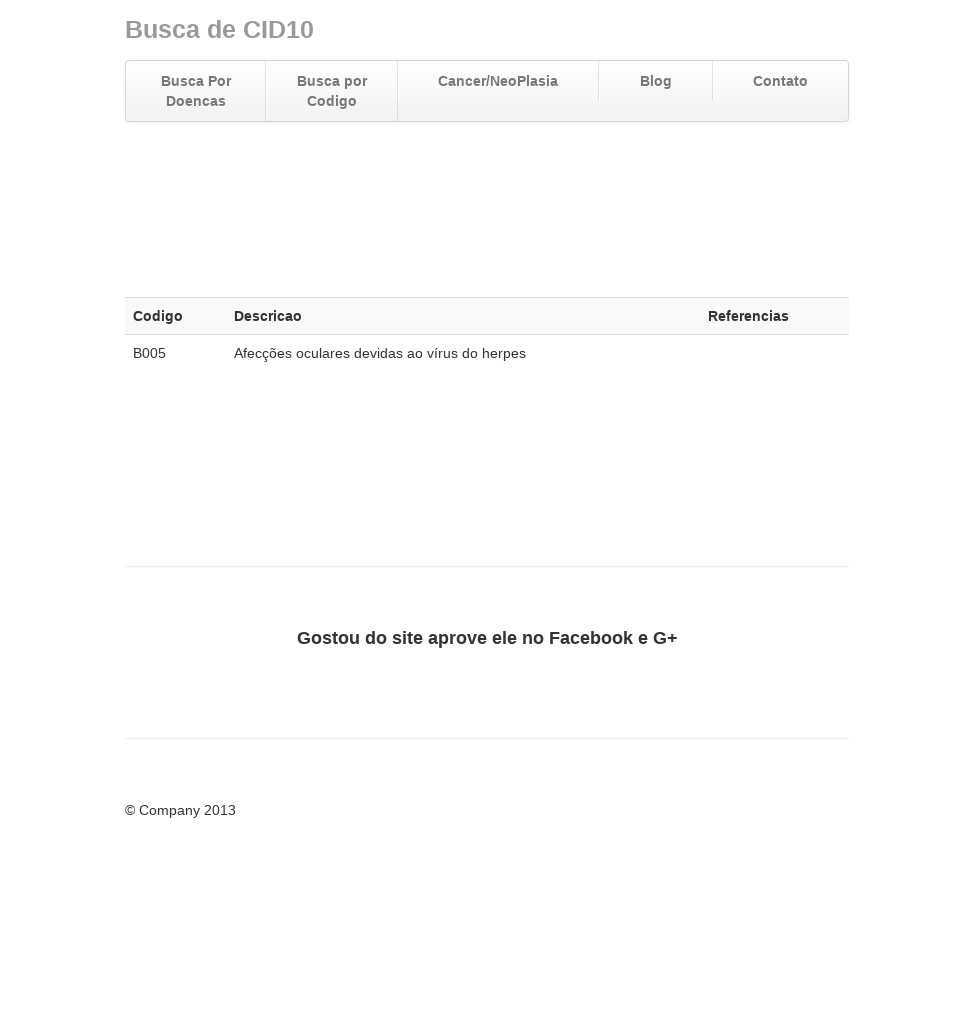